Tests navigation to the Browse Languages page, filters by 'M', and verifies that MySQL appears in the language list.

Starting URL: http://www.99-bottles-of-beer.net/

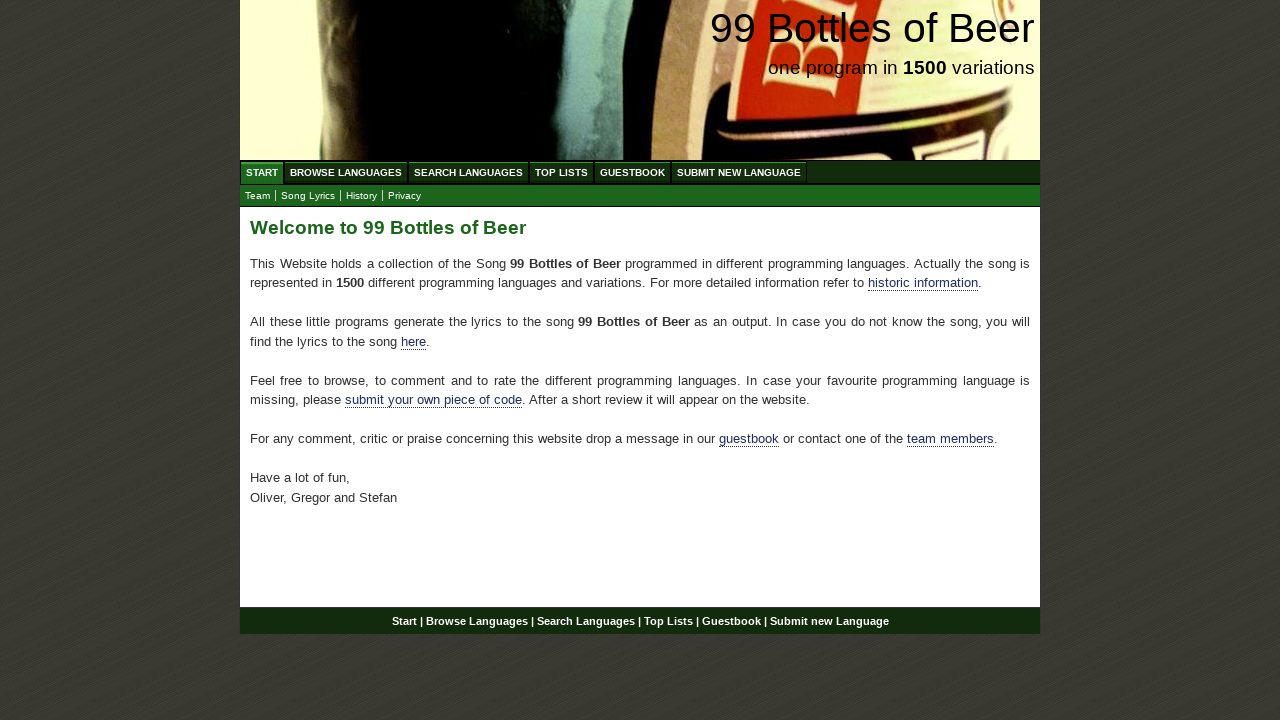

Clicked on 'Browse Languages' link in main menu at (346, 172) on xpath=//body/div[@id='wrap']/div[@id='navigation']/ul[@id='menu']/li/a[@href='/a
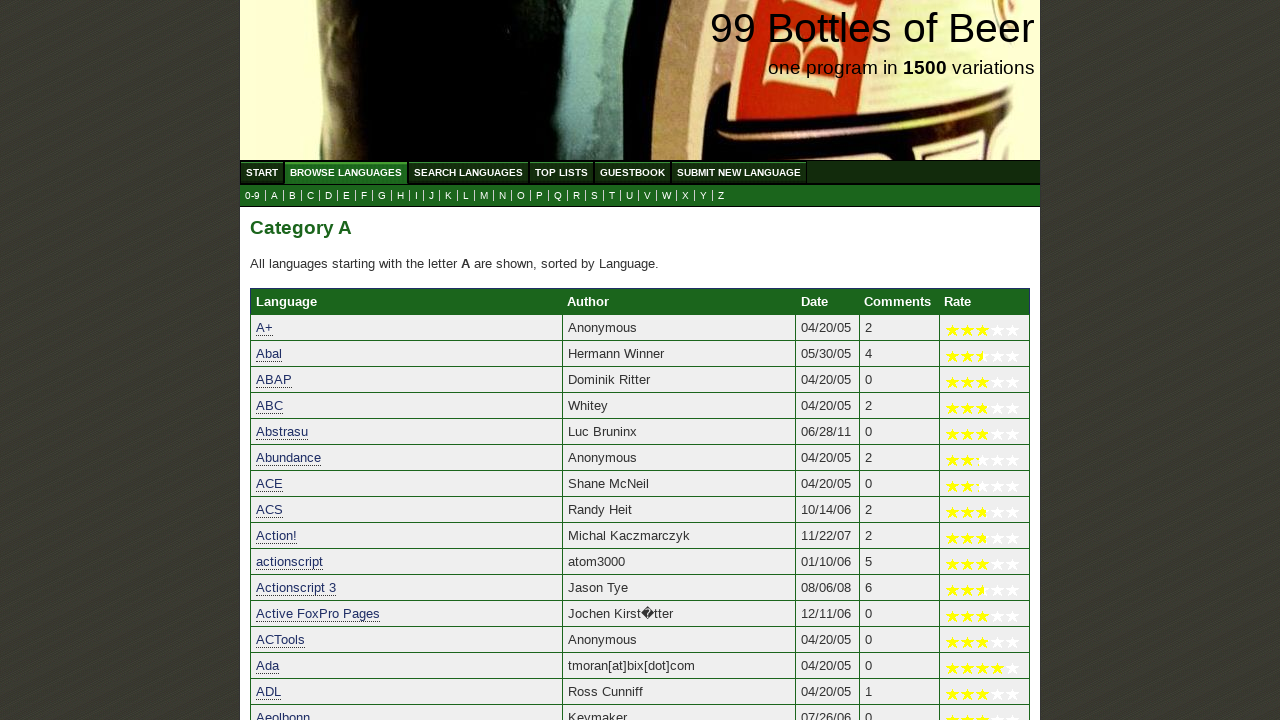

Clicked on 'M' submenu link to filter languages by letter M at (484, 196) on xpath=//div[@id='navigation']/ul[@id='submenu']/li/a[@href='m.html']
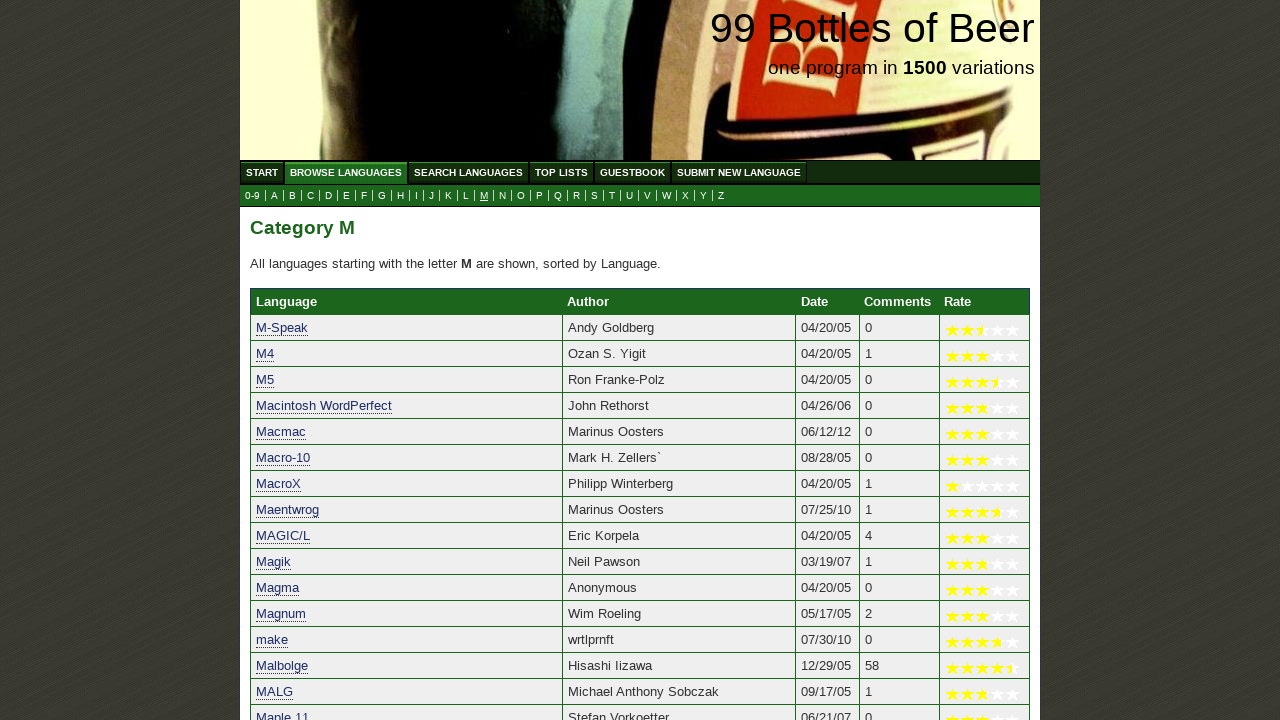

Verified MySQL appears in the filtered language list
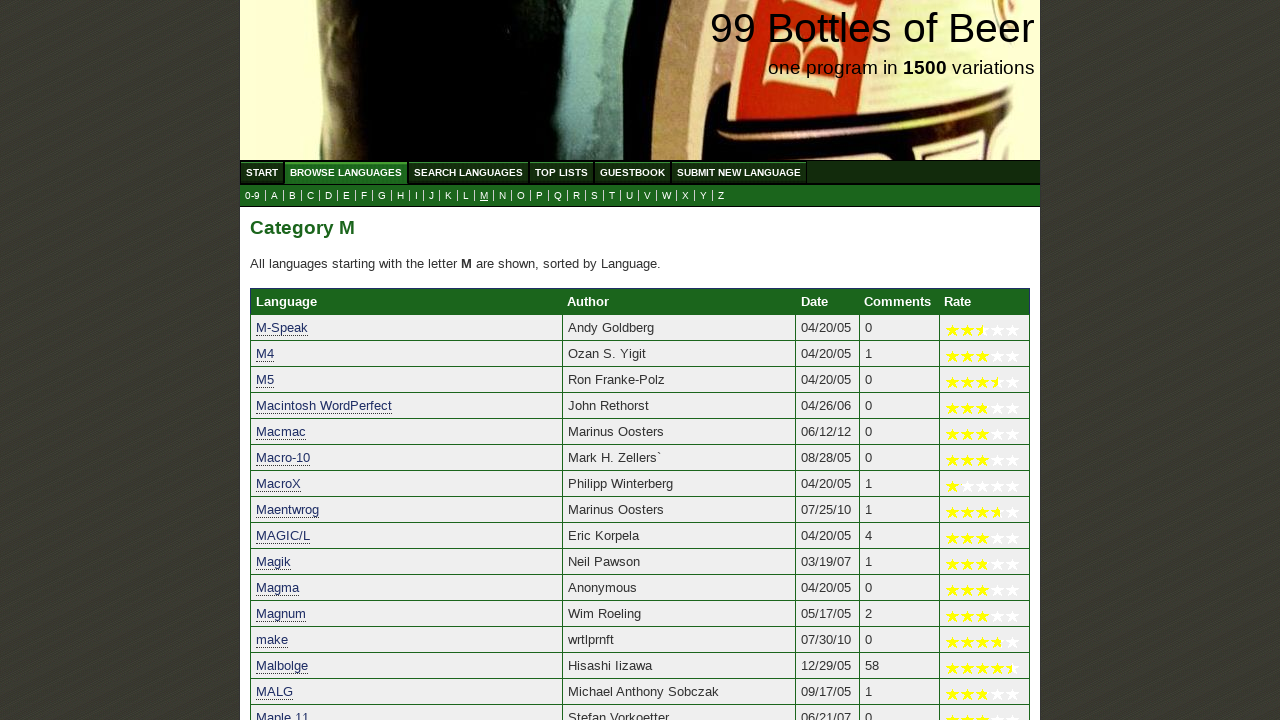

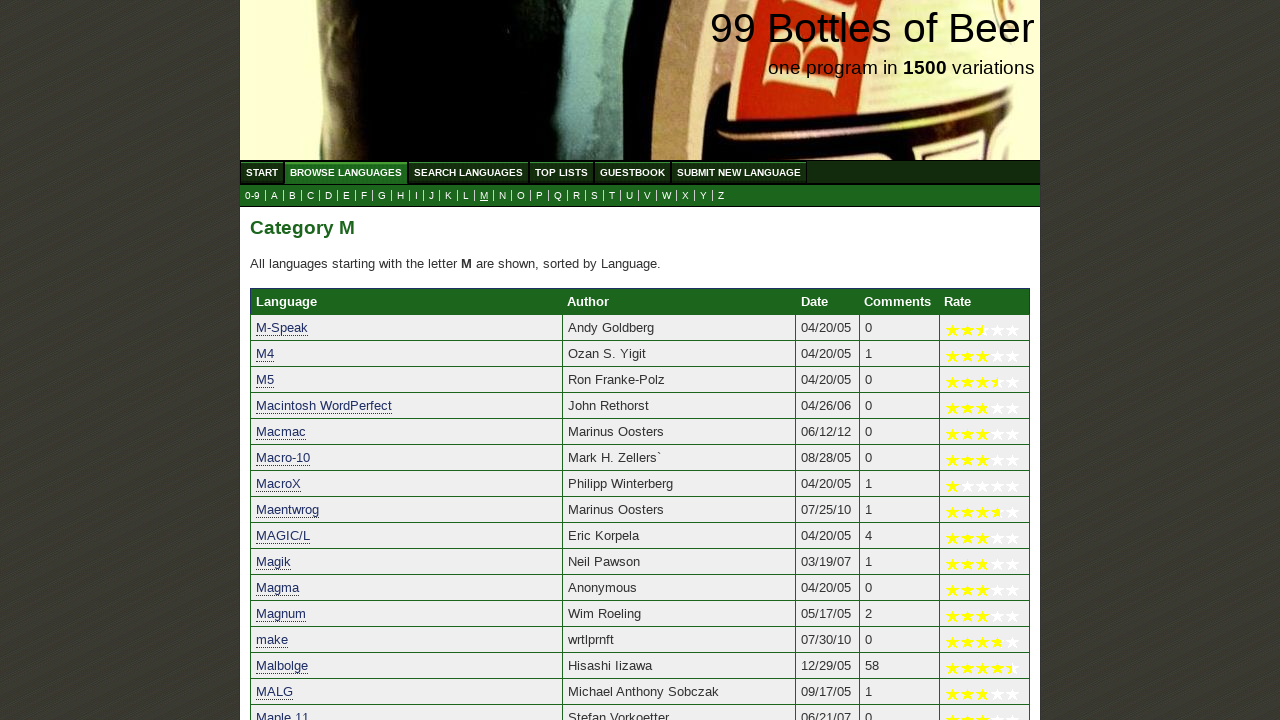